Navigates to Mars news page and waits for news content to load, verifying the page structure contains news articles

Starting URL: https://data-class-mars.s3.amazonaws.com/Mars/index.html

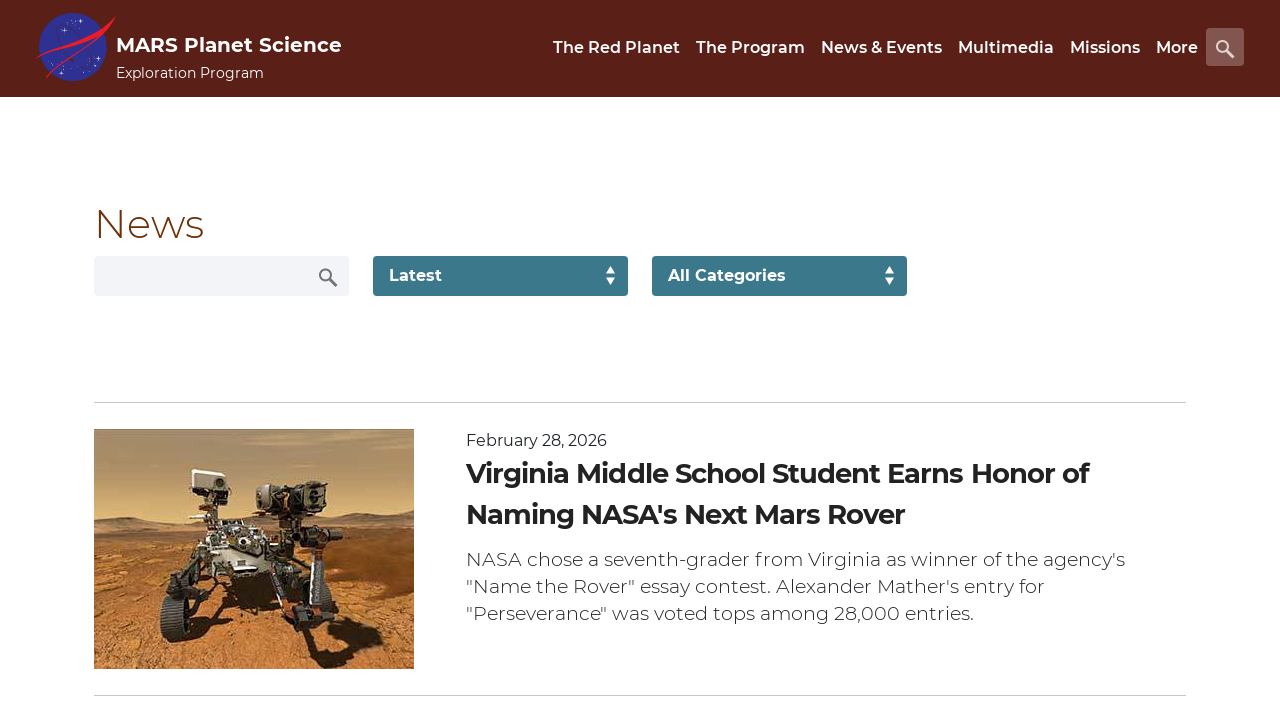

Navigated to Mars news page
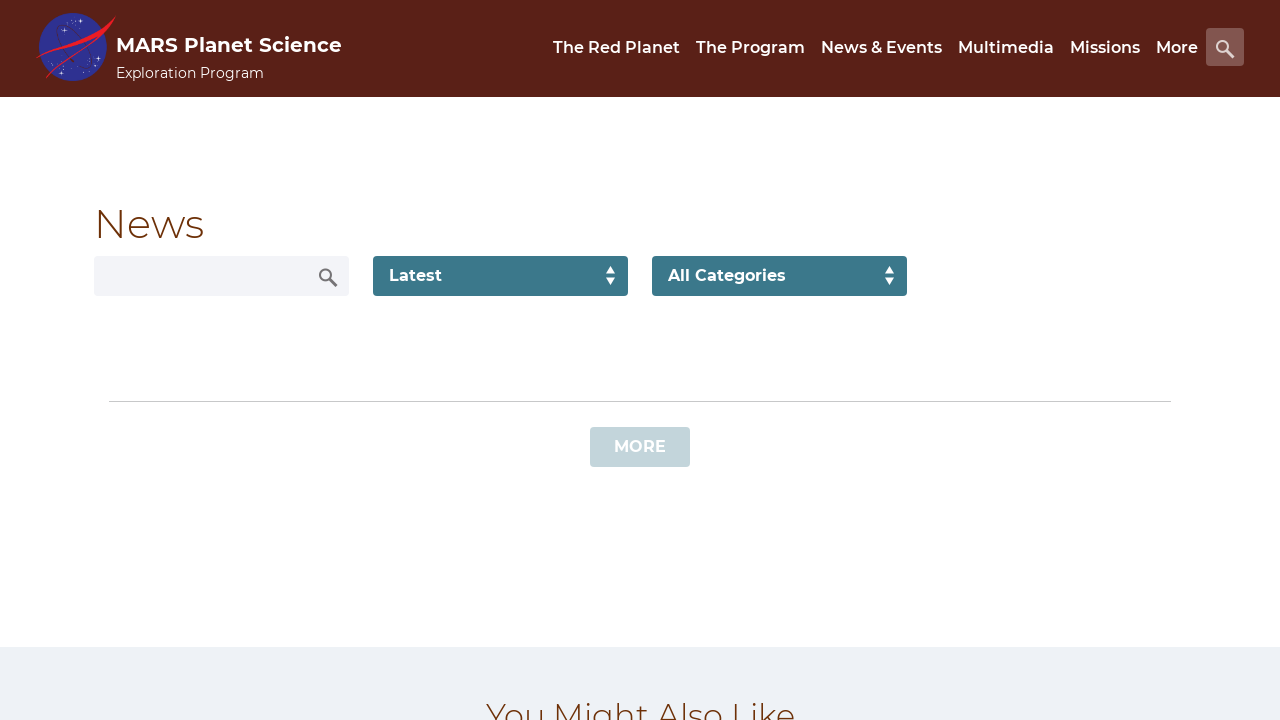

News content container loaded
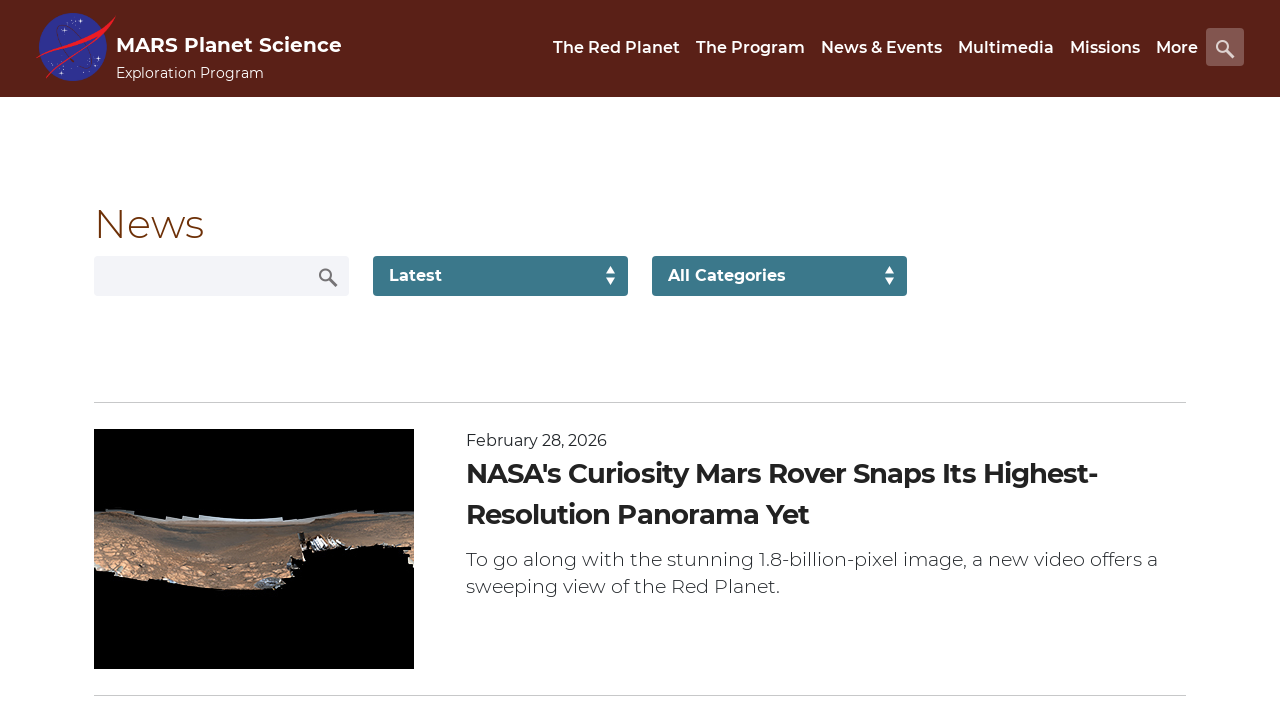

News article titles are present on the page
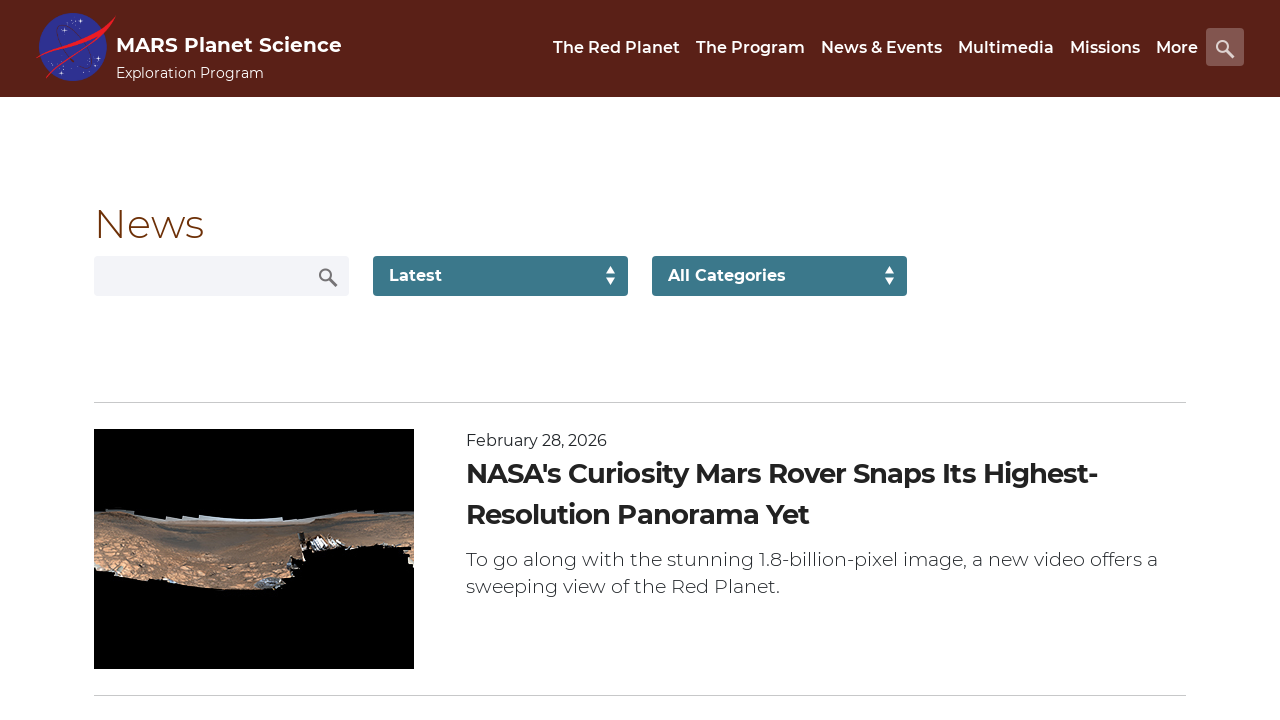

News article teaser bodies are present on the page
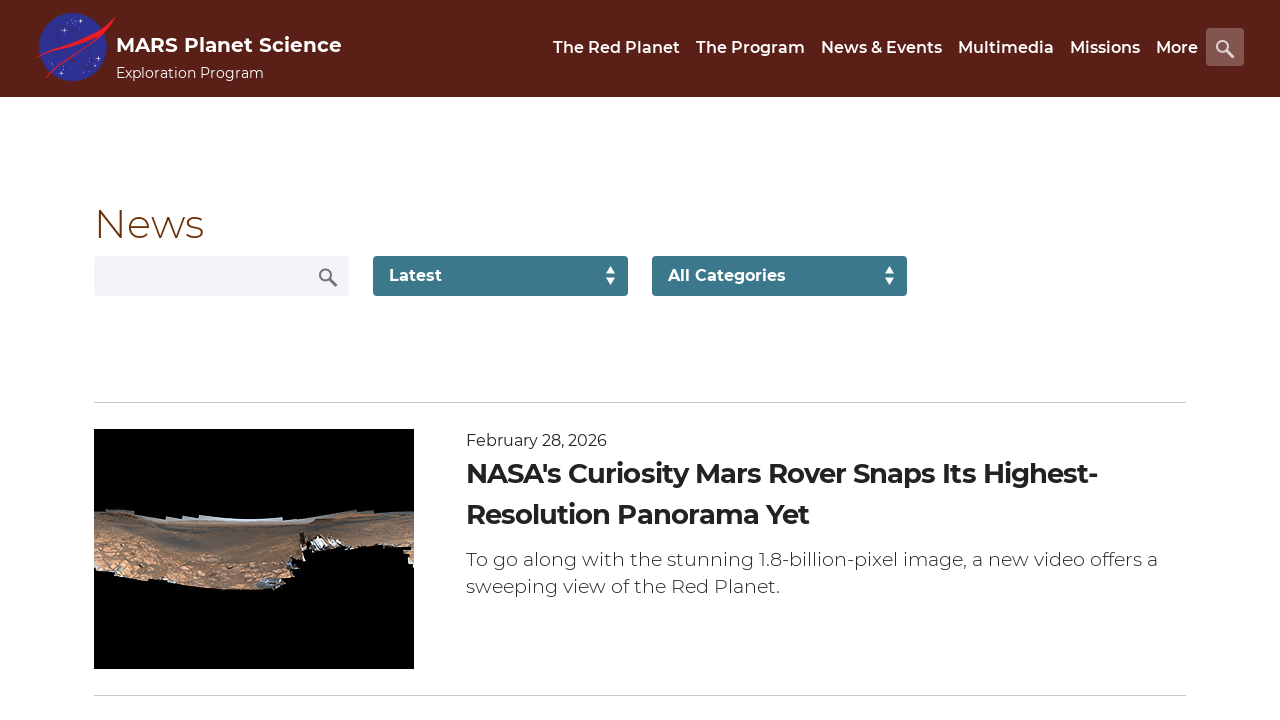

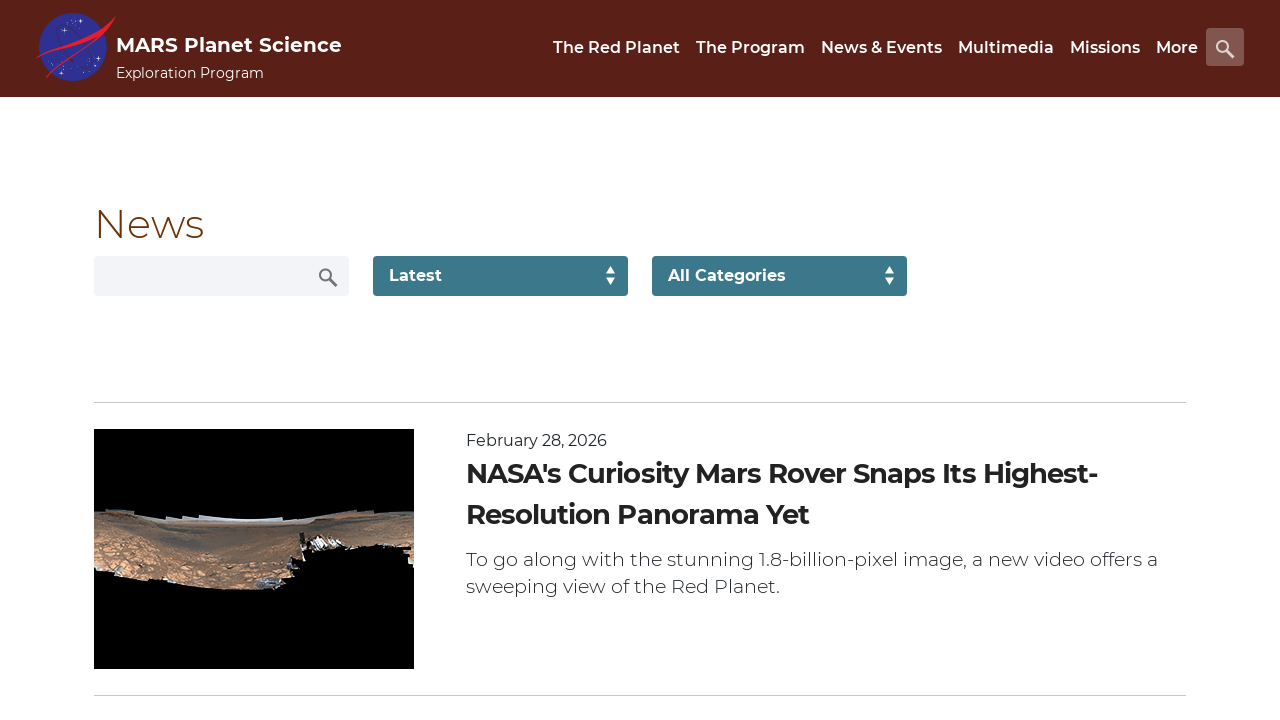